Tests form validation when first name contains invalid characters (numbers and special characters)

Starting URL: https://demoqa.com/automation-practice-form

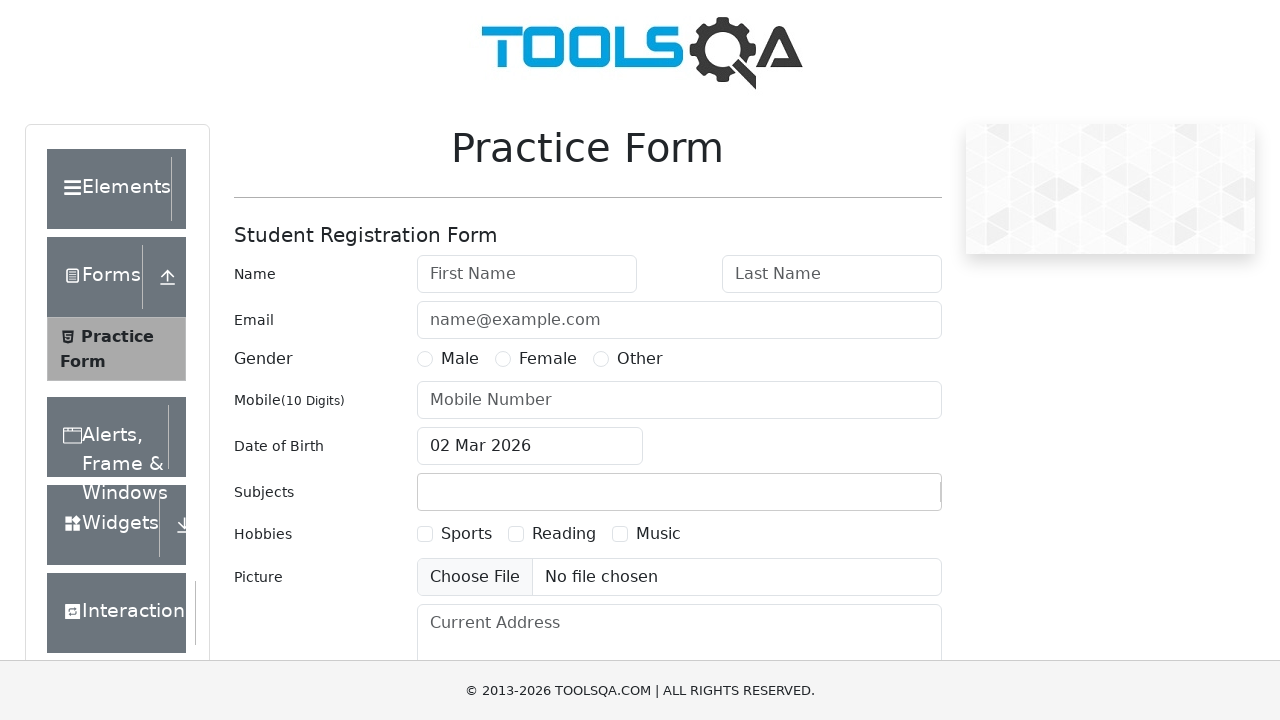

Filled first name field with invalid characters '123@!' on #firstName
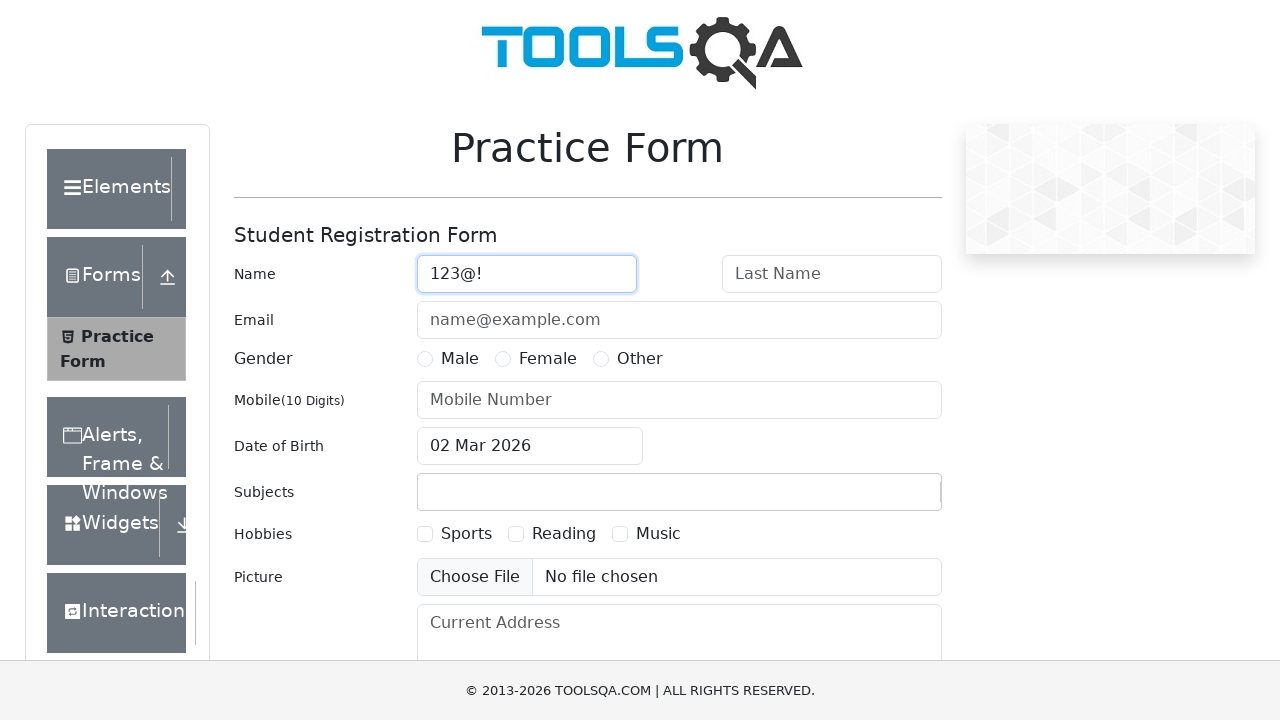

Filled last name field with 'Yılmaz' on #lastName
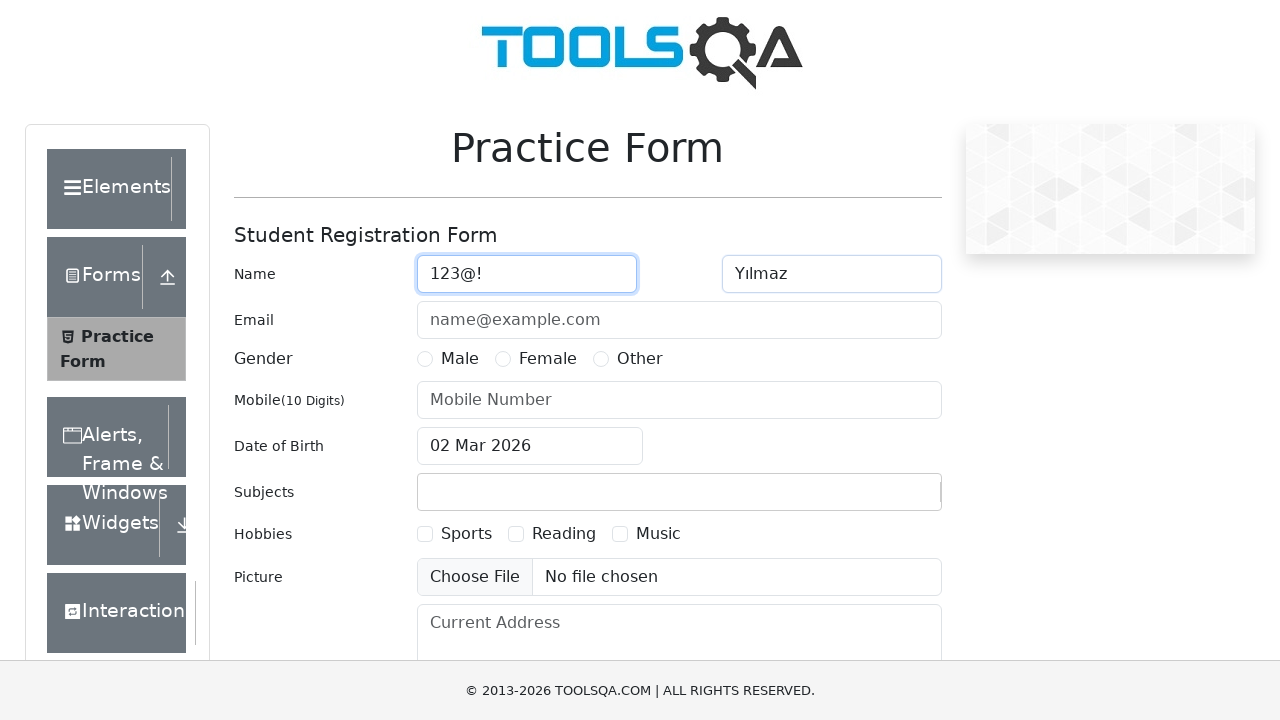

Filled email field with 'test@example.com' on #userEmail
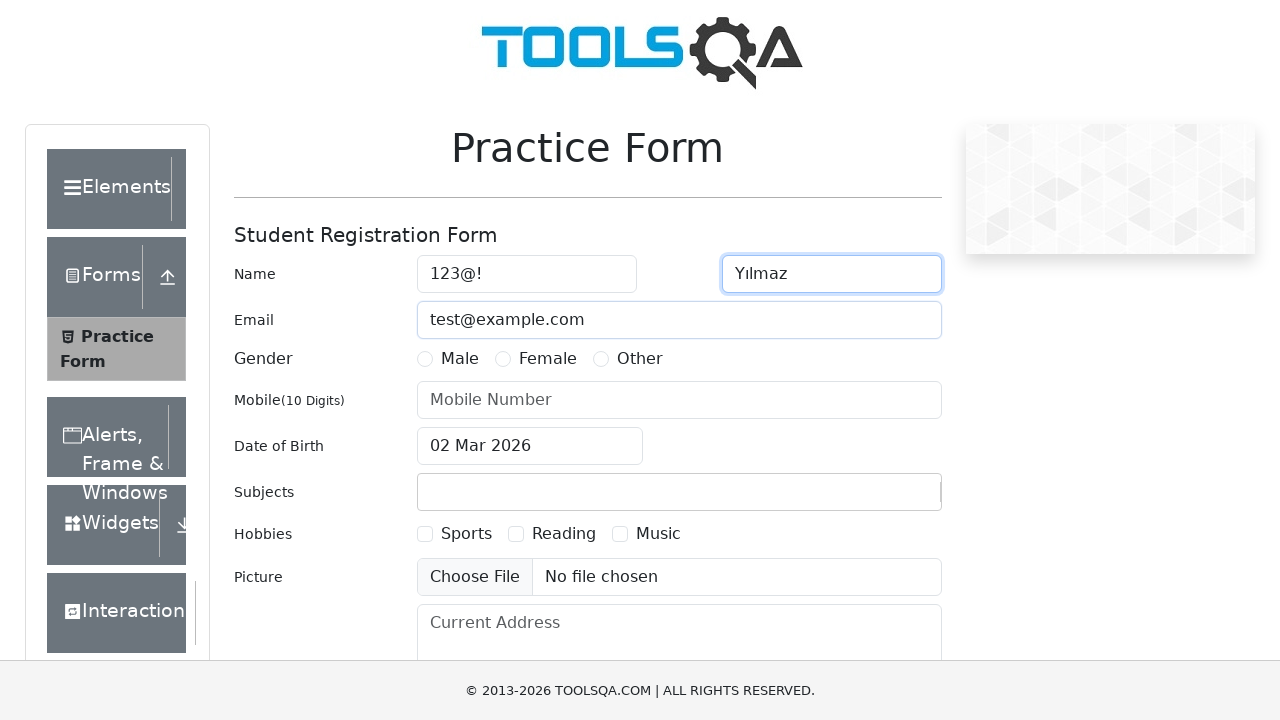

Selected Male gender radio button at (460, 359) on label[for='gender-radio-1']
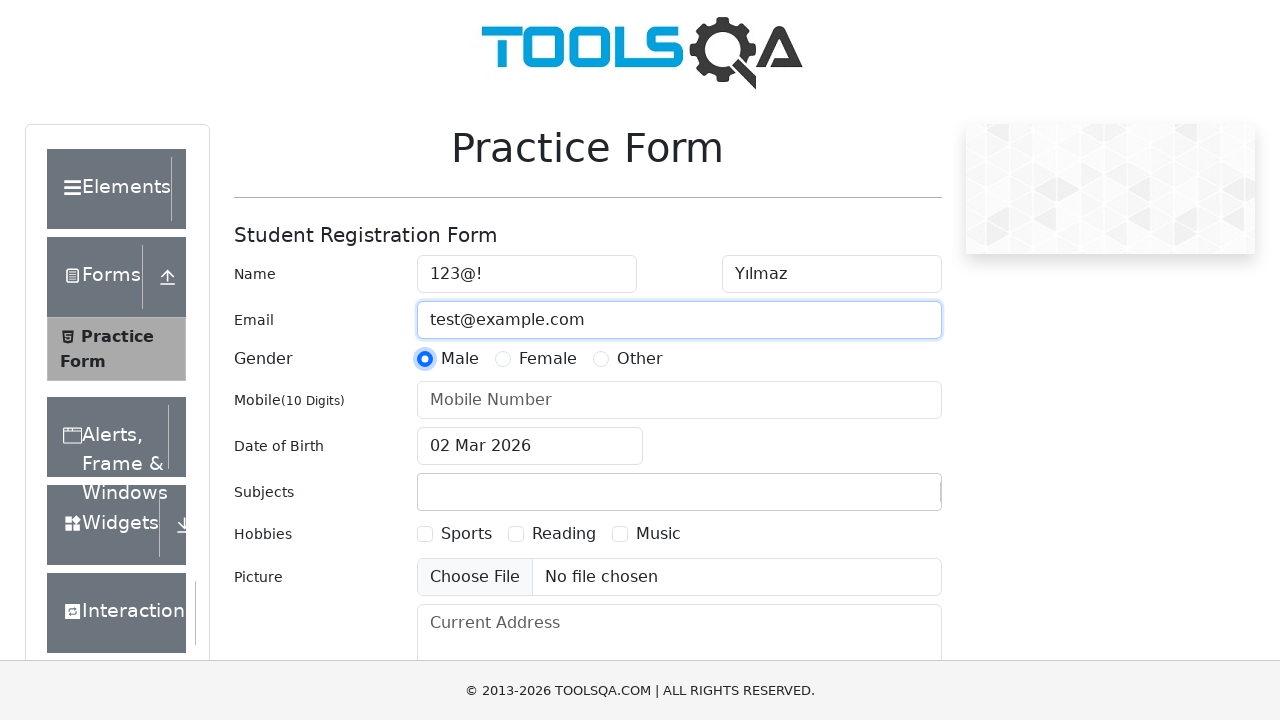

Filled phone number field with '5321002003' on #userNumber
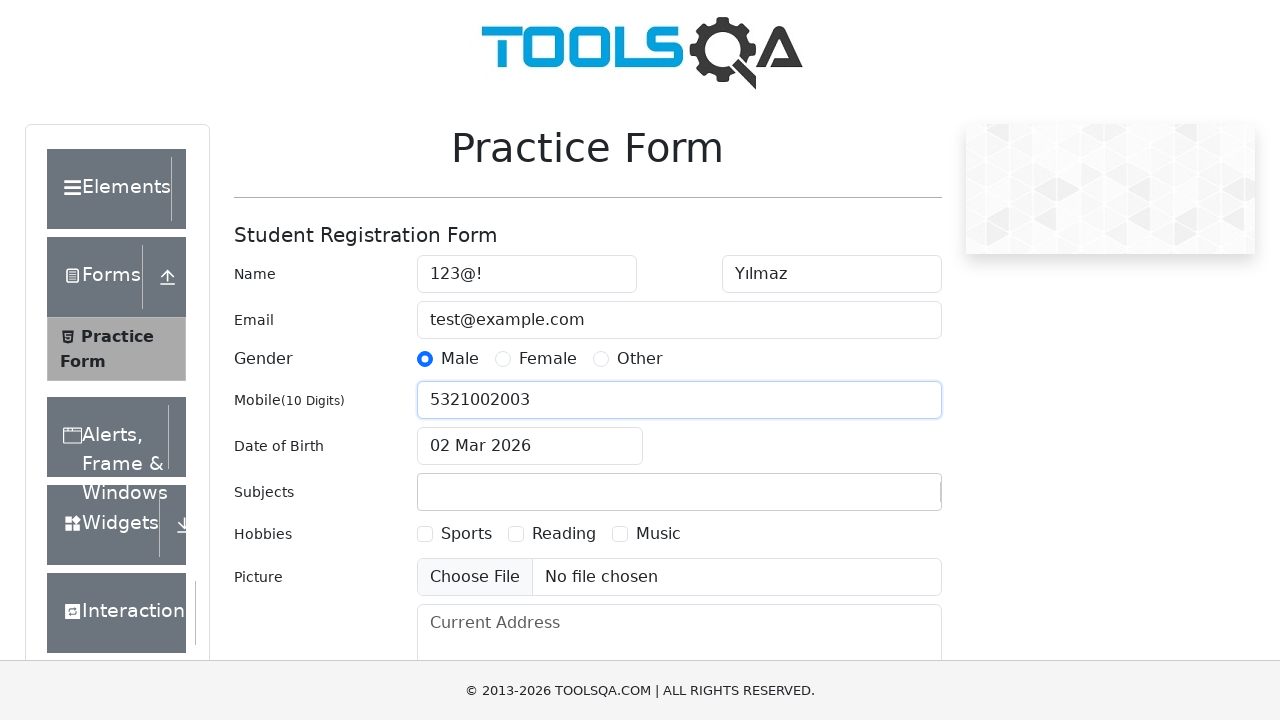

Clicked submit button to attempt form submission at (885, 499) on #submit
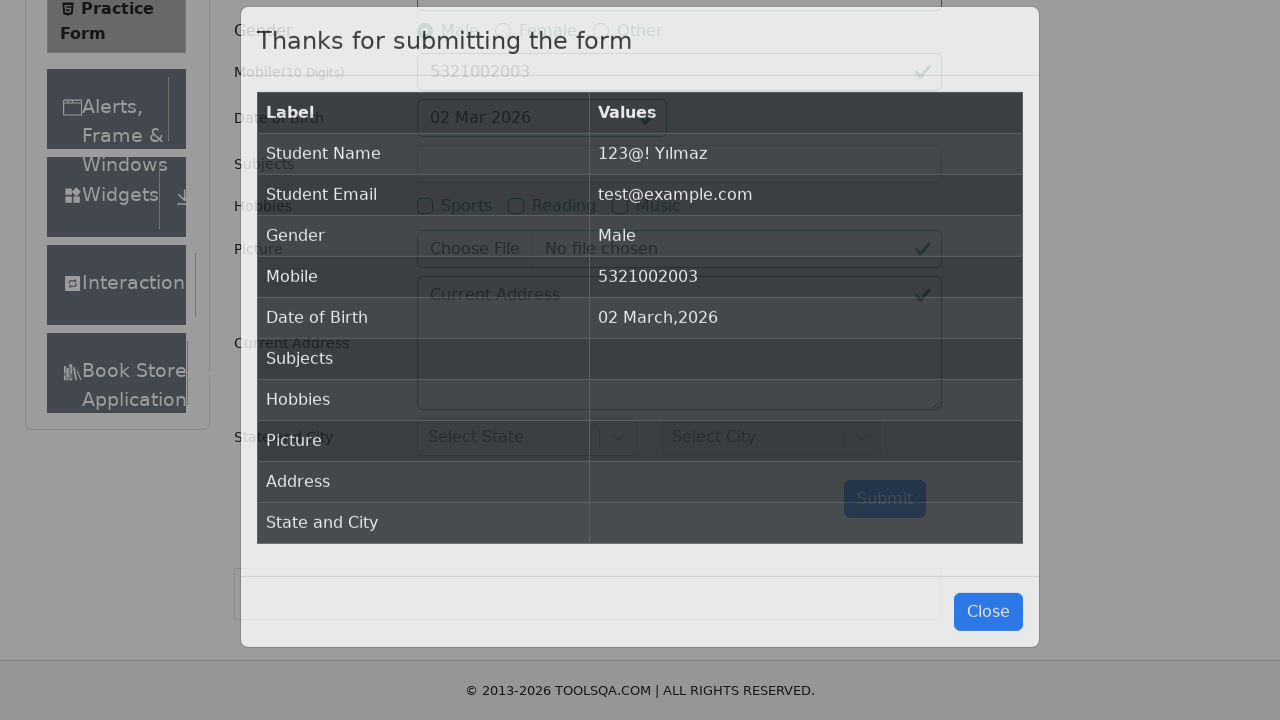

Waited 1000ms for form validation response
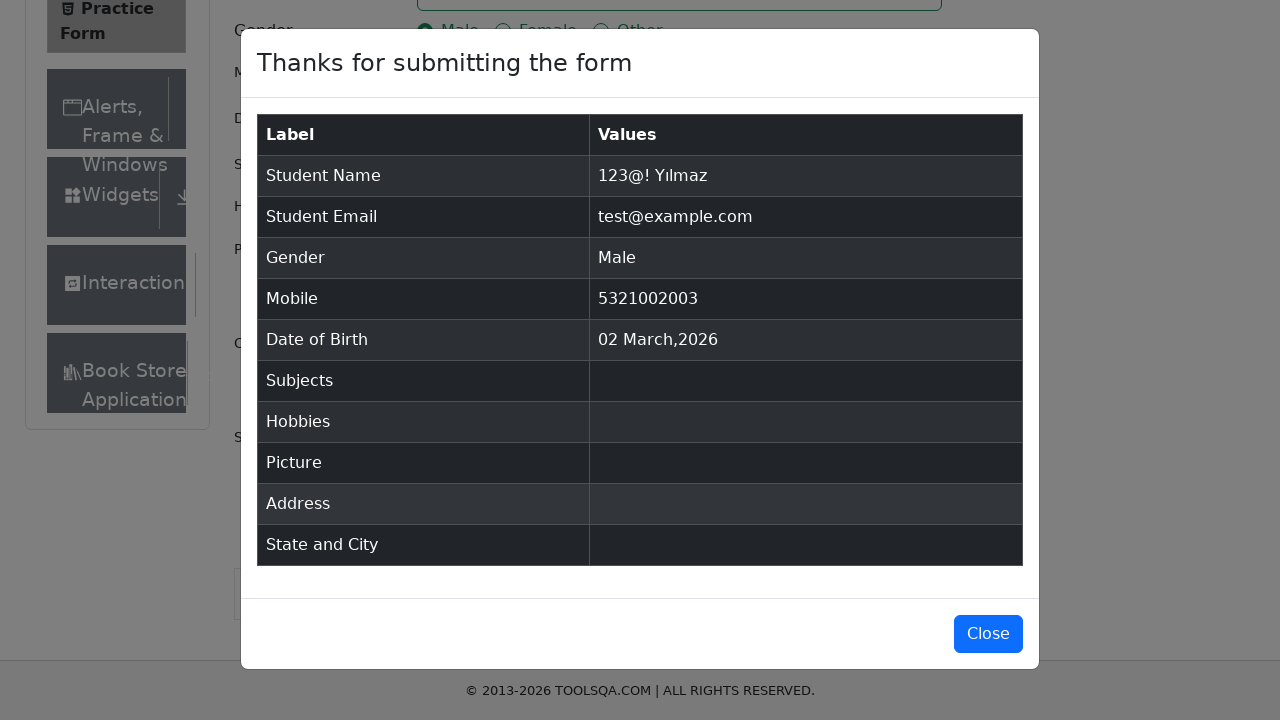

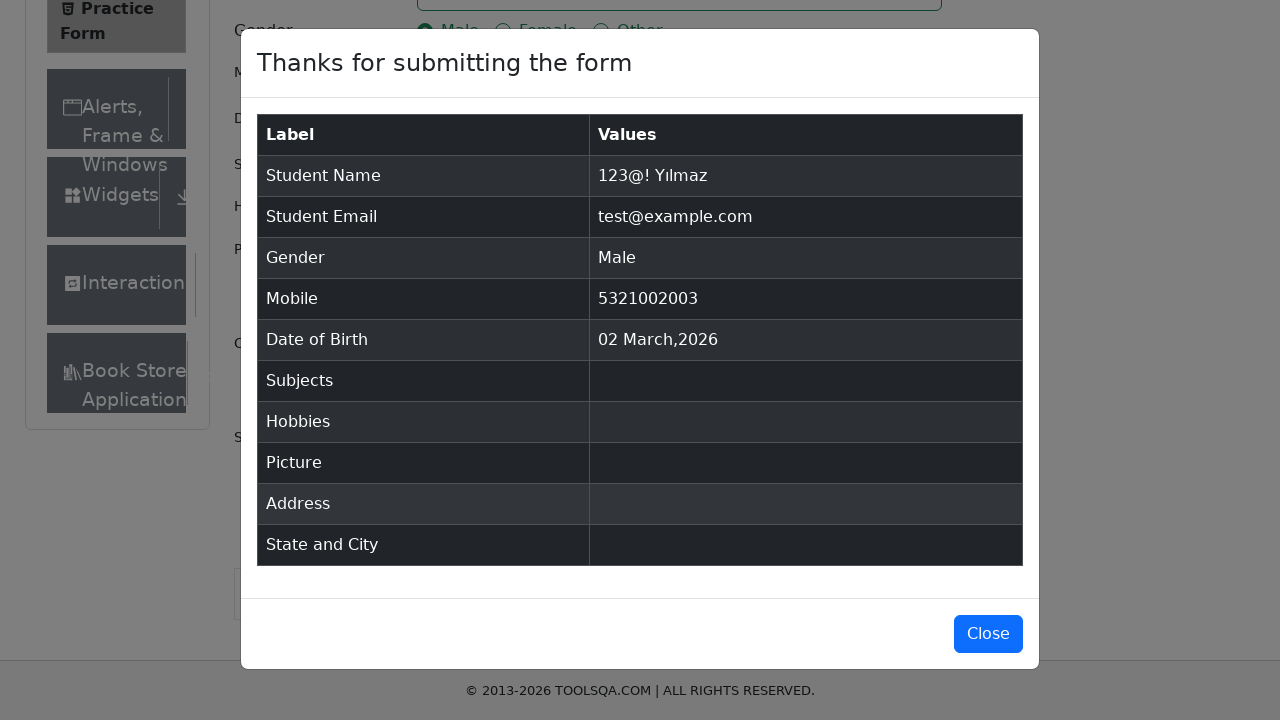